Tests navigation to the Release Notes page via the sidebar link and verifies the URL and heading

Starting URL: https://docs.qameta.io/allure-testops/

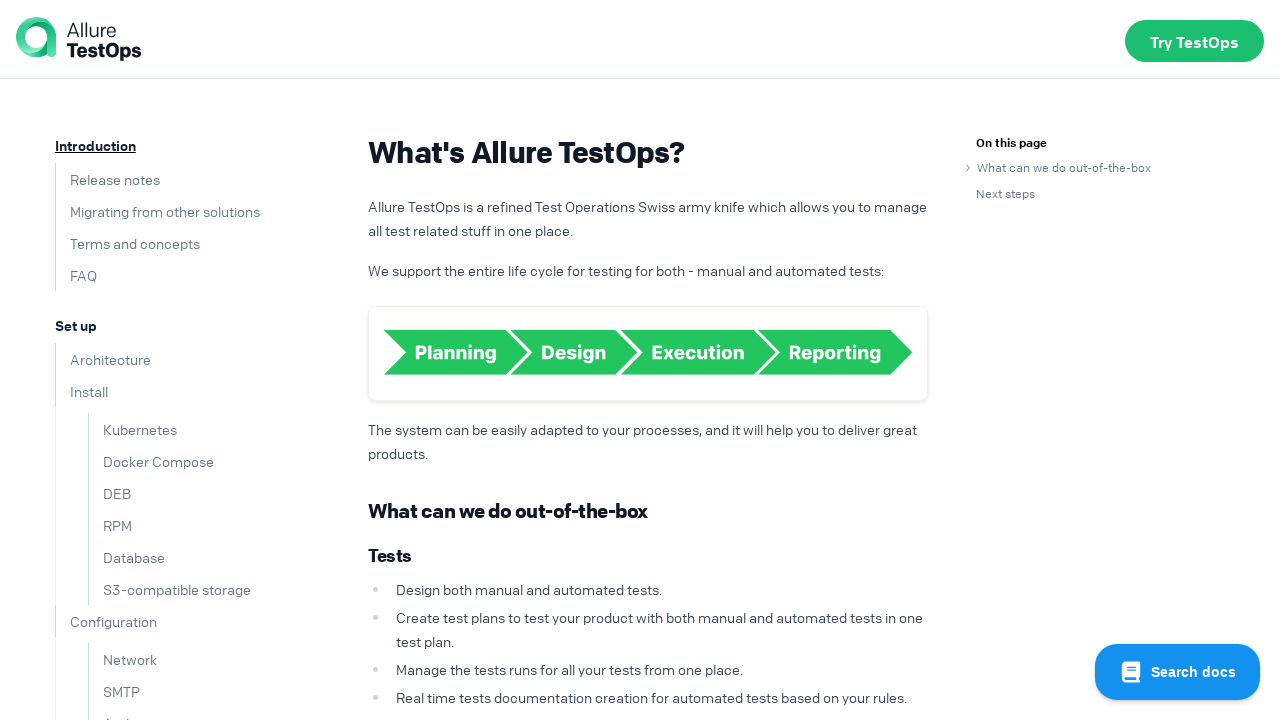

Clicked 'Release notes' link in the sidebar at (107, 179) on text=Release notes
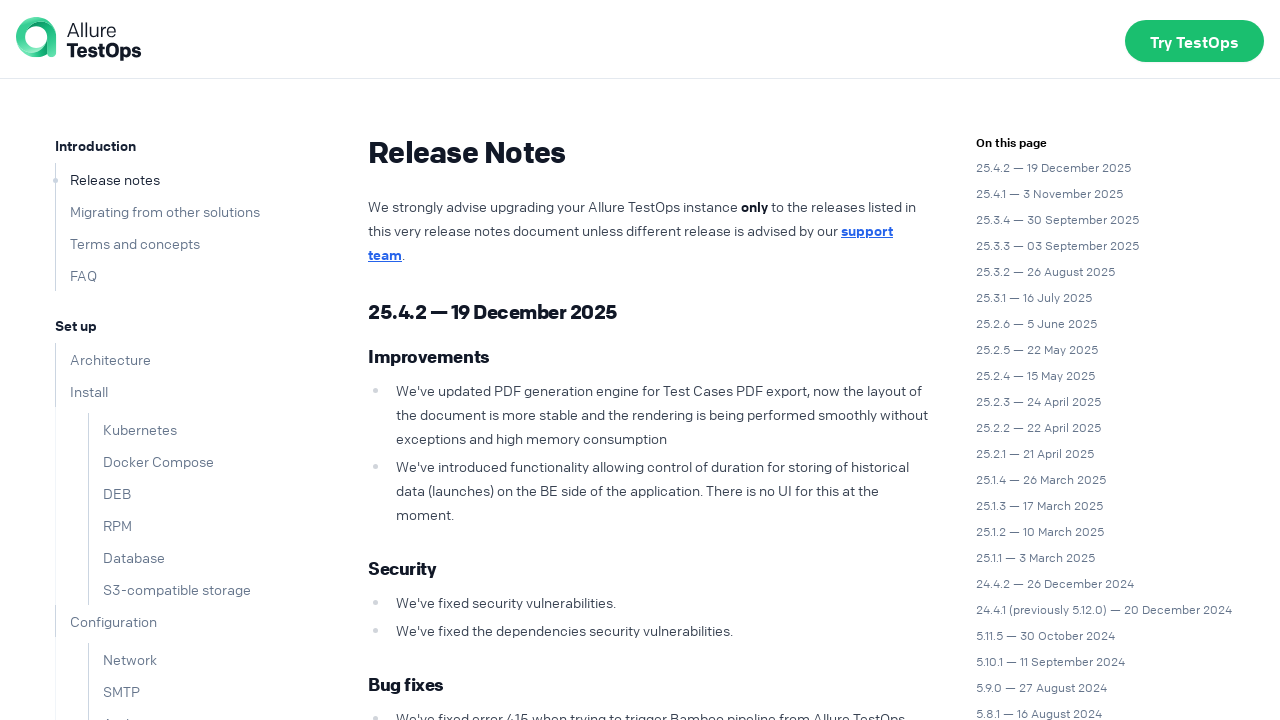

Verified URL contains 'release-notes'
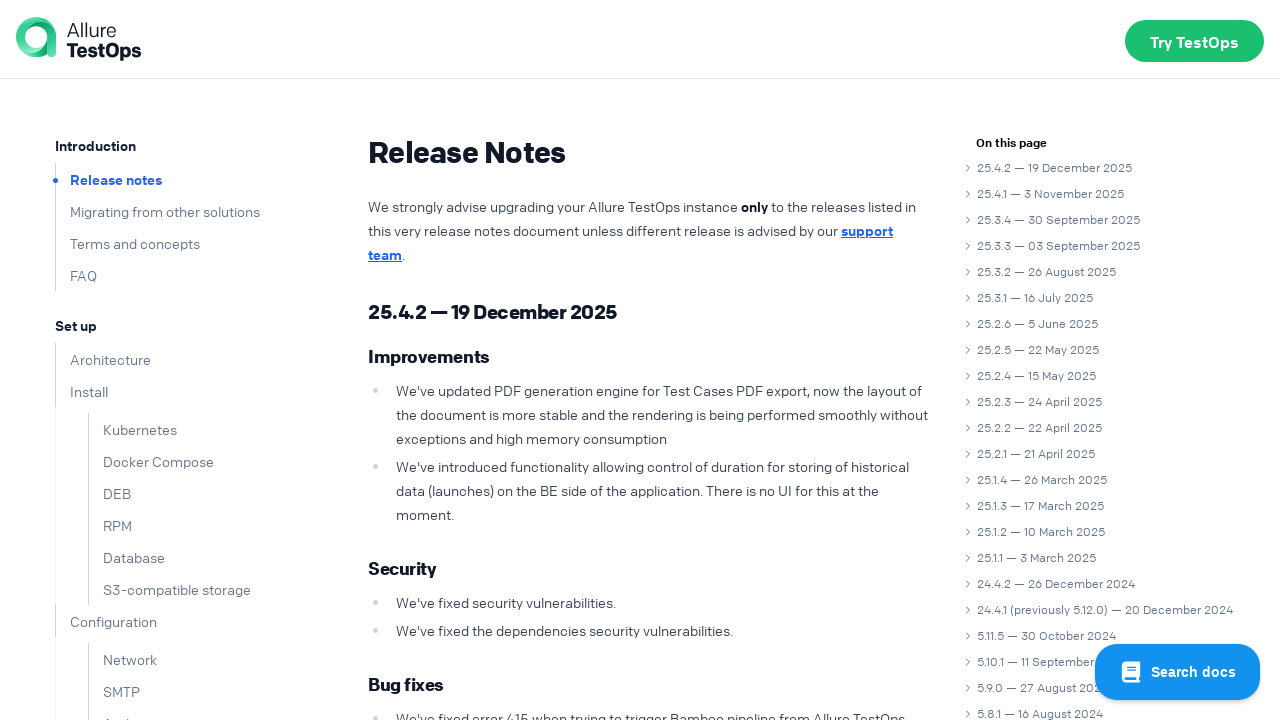

Verified h1 heading contains 'Release Notes'
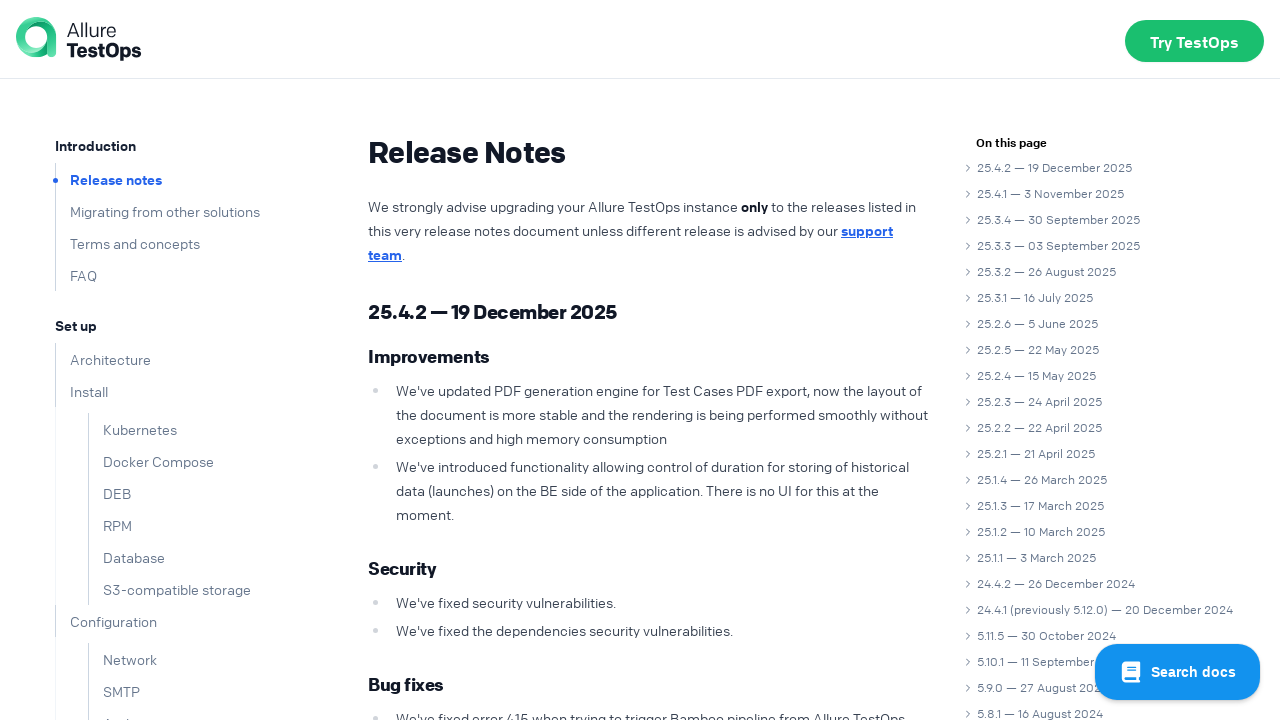

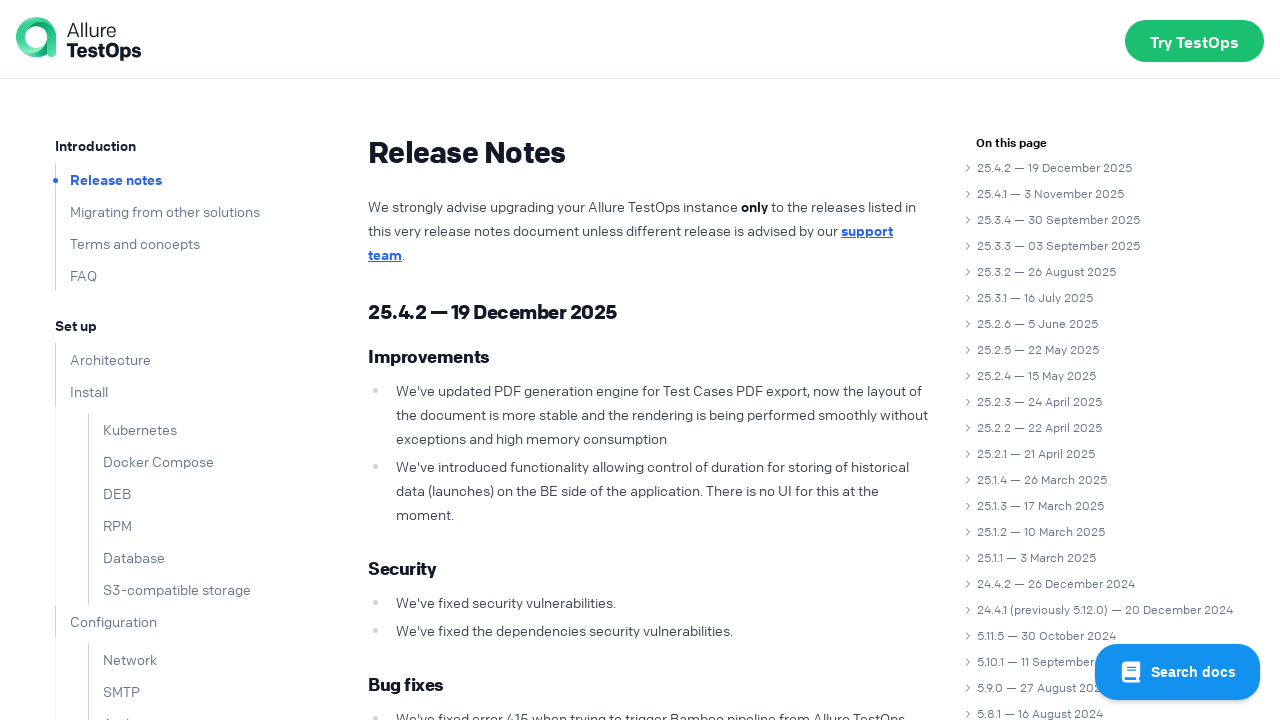